Tests calendar date picker functionality by selecting a specific date (June 15, 2027) through year, month, and day selection

Starting URL: https://rahulshettyacademy.com/seleniumPractise/#/offers

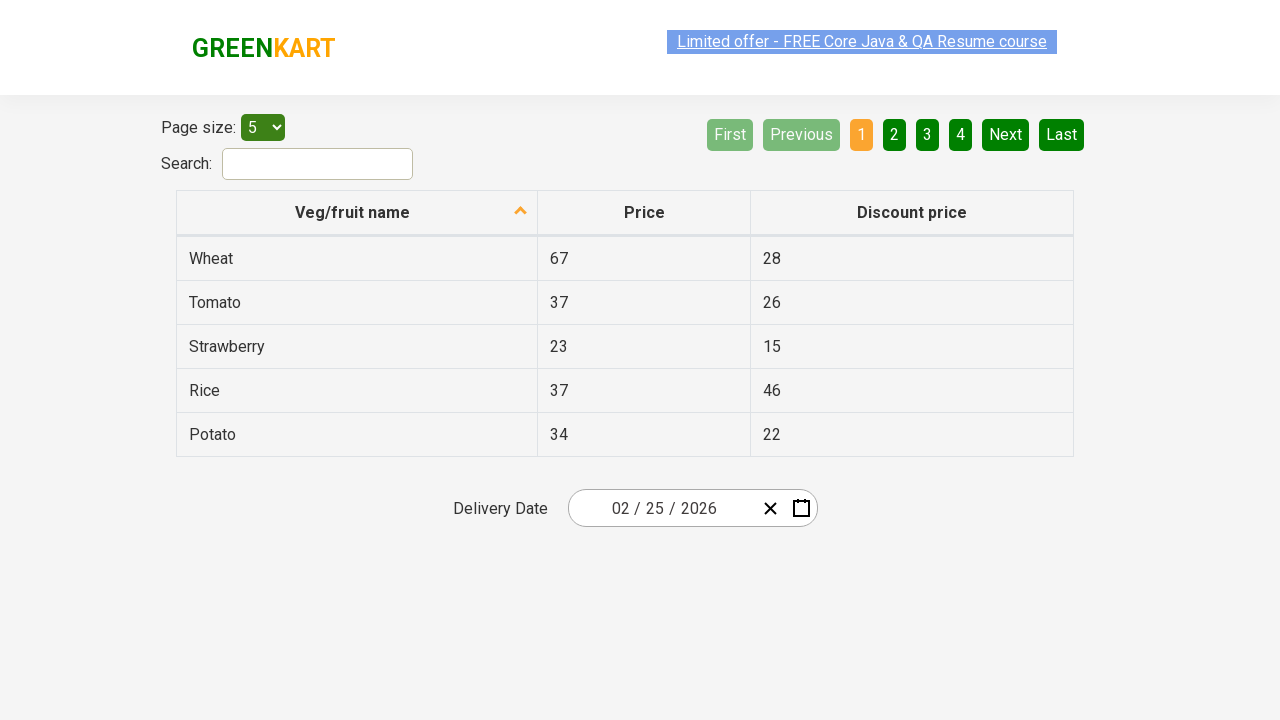

Clicked date picker input group to open calendar at (662, 508) on .react-date-picker__inputGroup
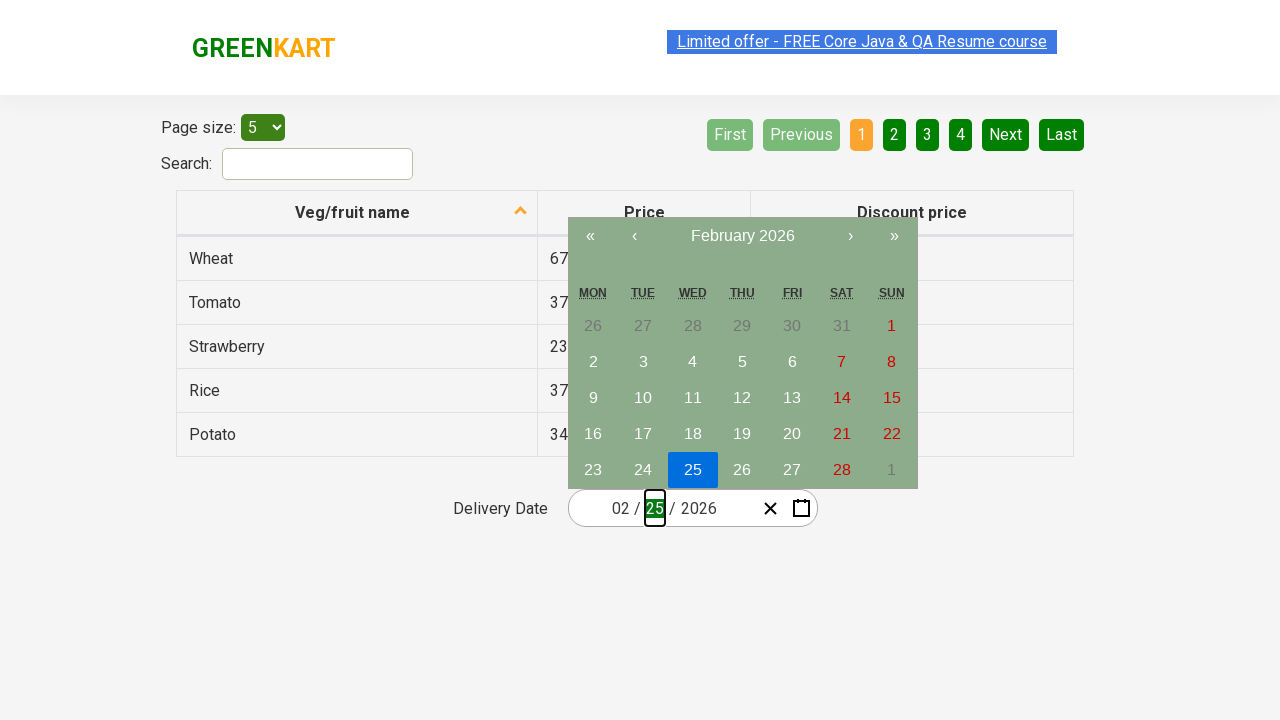

Clicked navigation label to navigate to month/year view at (742, 236) on .react-calendar__navigation__label
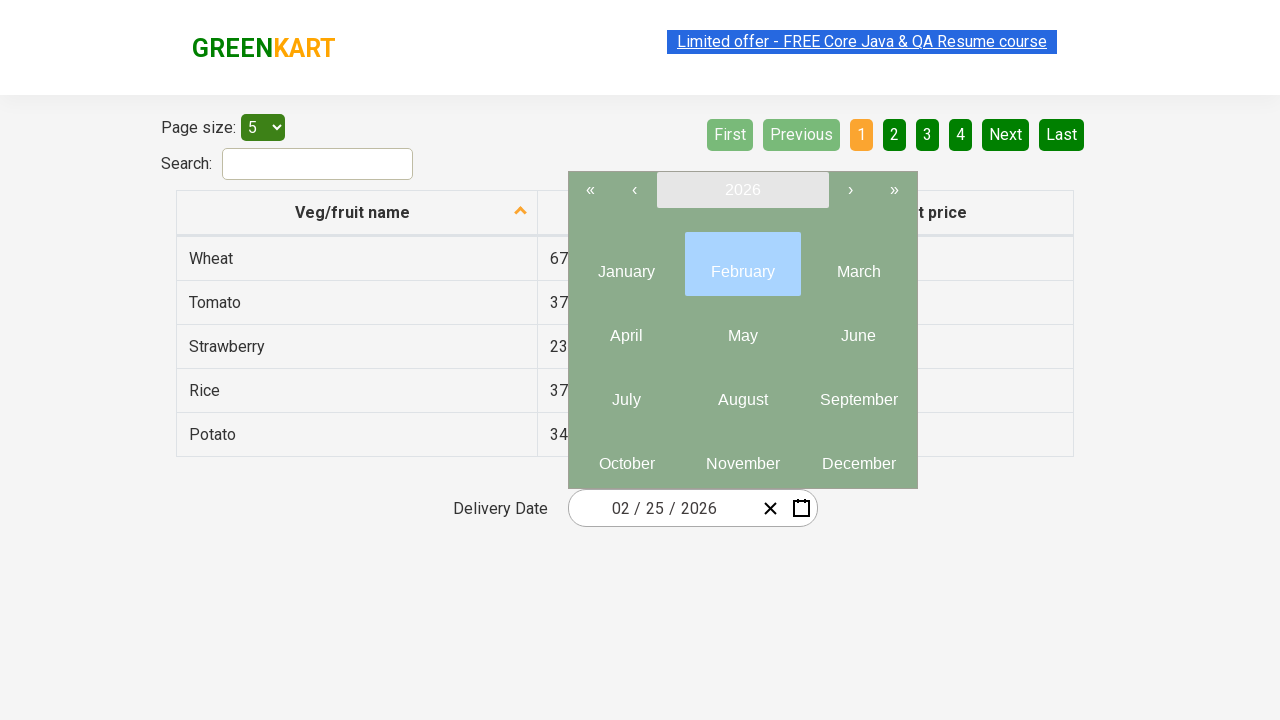

Clicked navigation label again to reach year view at (742, 190) on .react-calendar__navigation__label
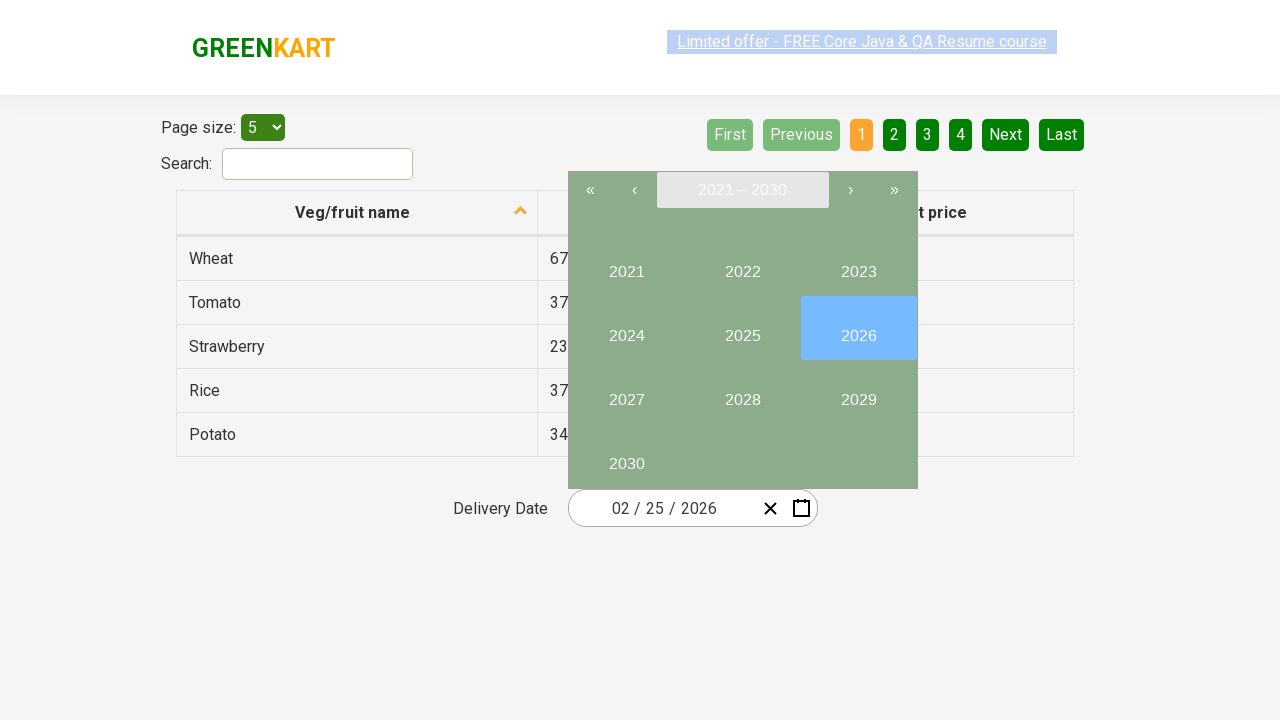

Selected year 2027 at (626, 392) on button:text('2027')
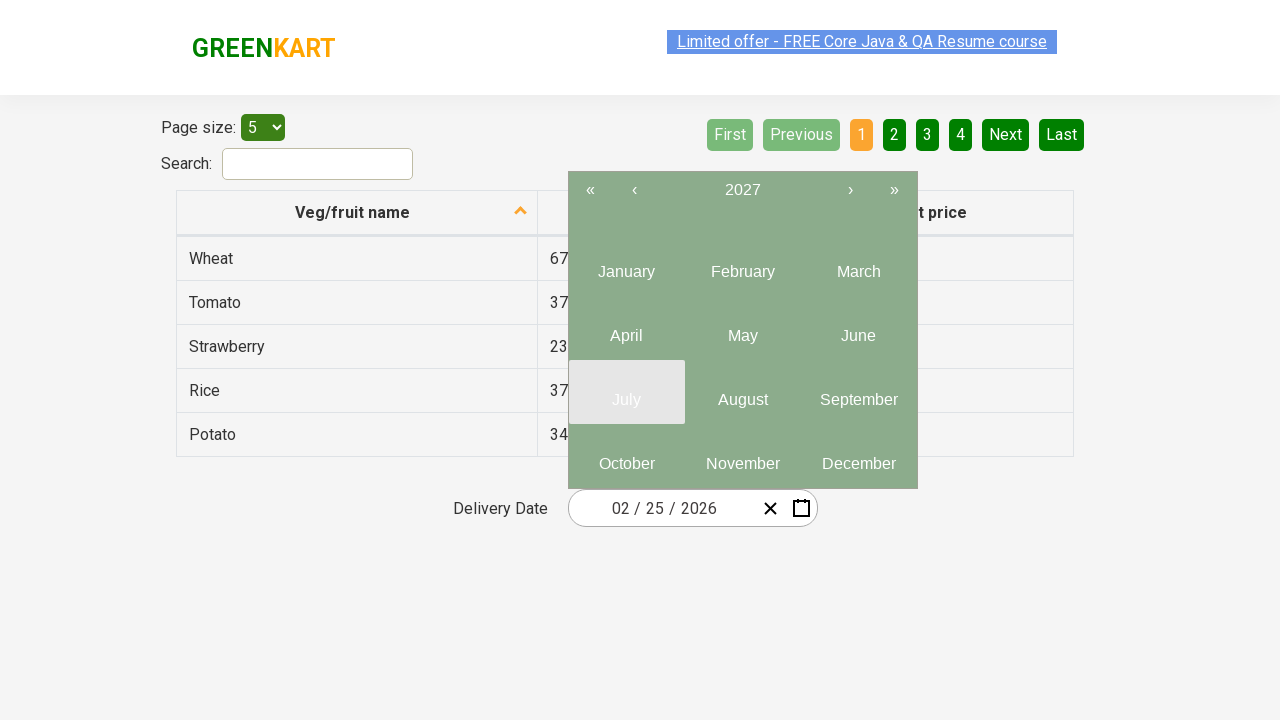

Selected month 6 (June) at (858, 328) on .react-calendar__year-view__months__month >> nth=5
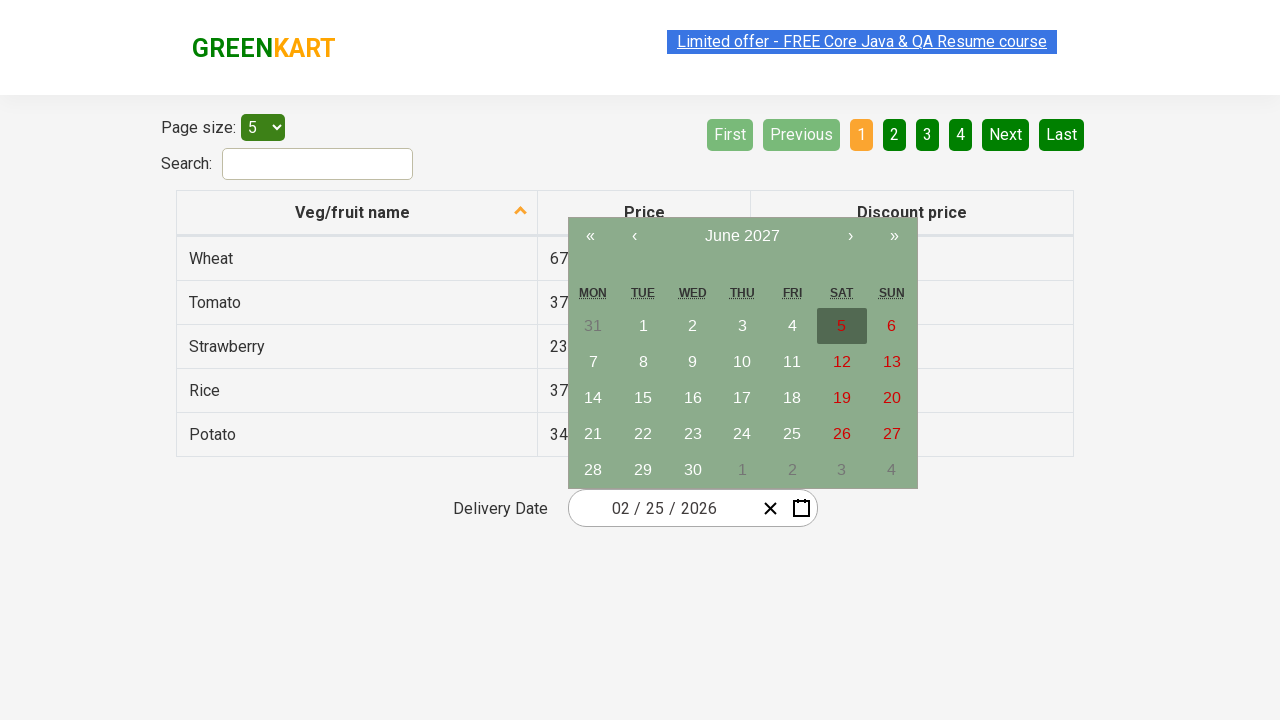

Selected day 15 at (643, 398) on abbr:text('15')
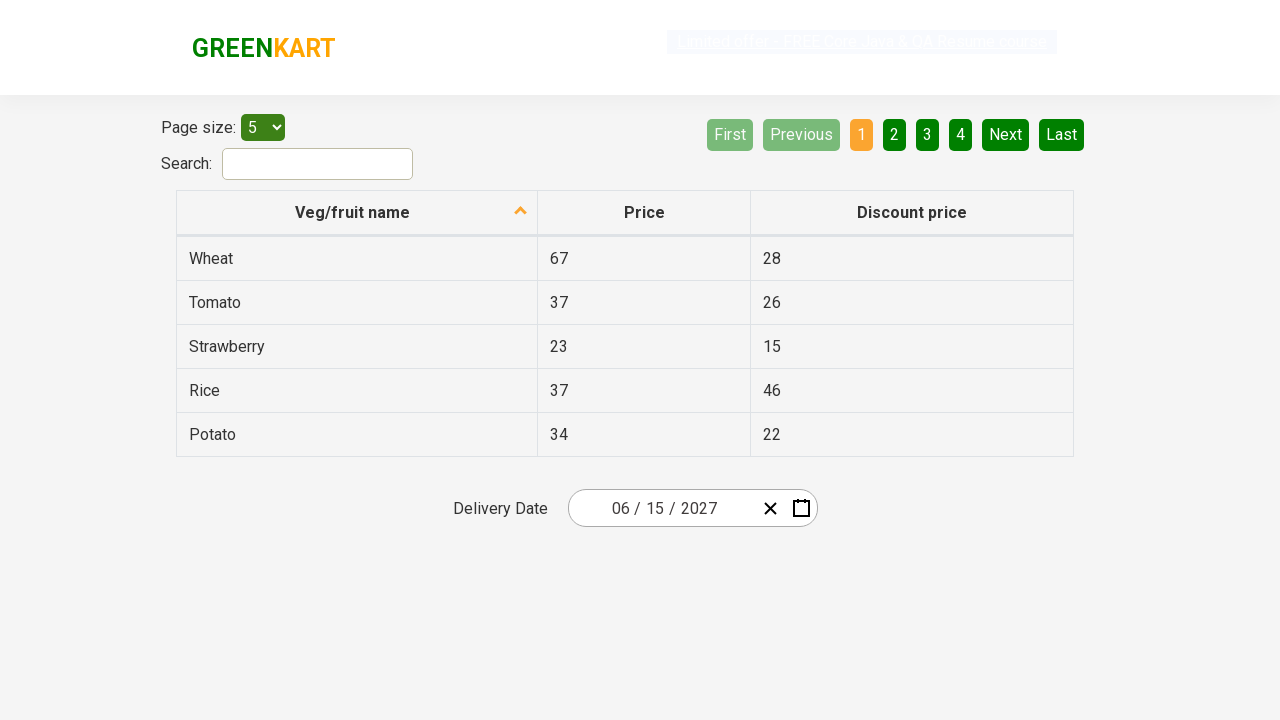

Verified selected date: 6/15/2027
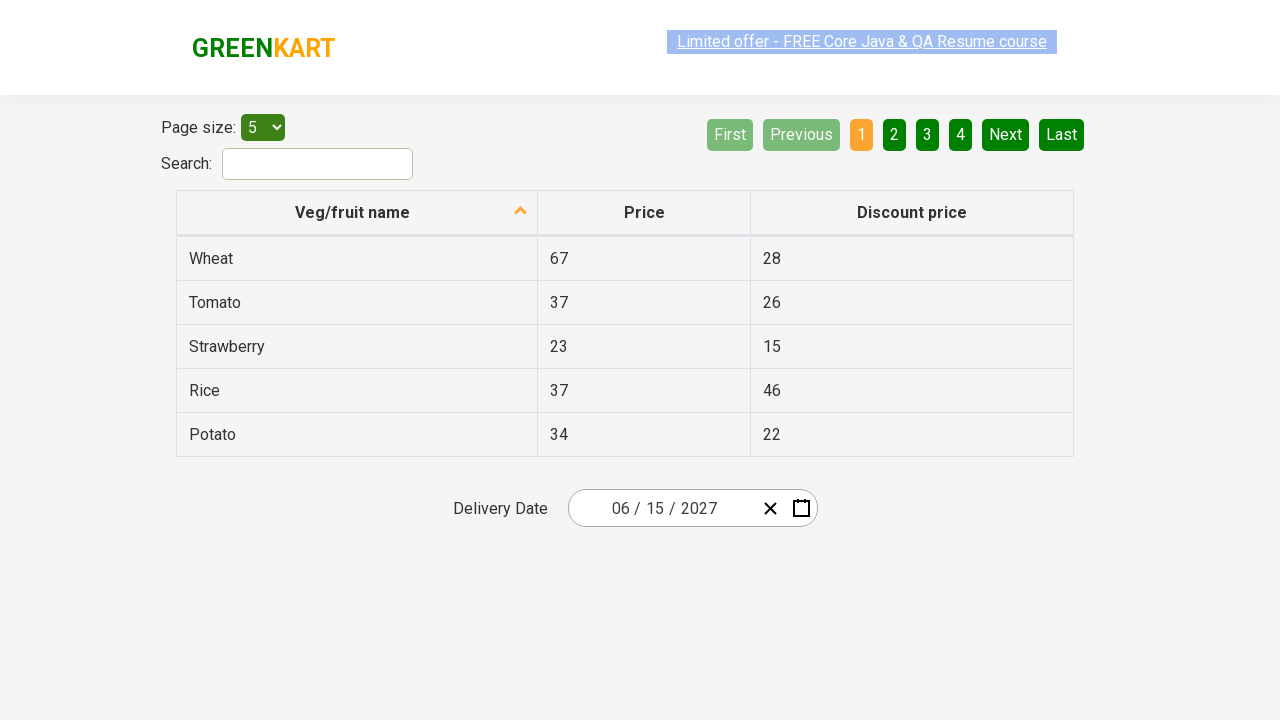

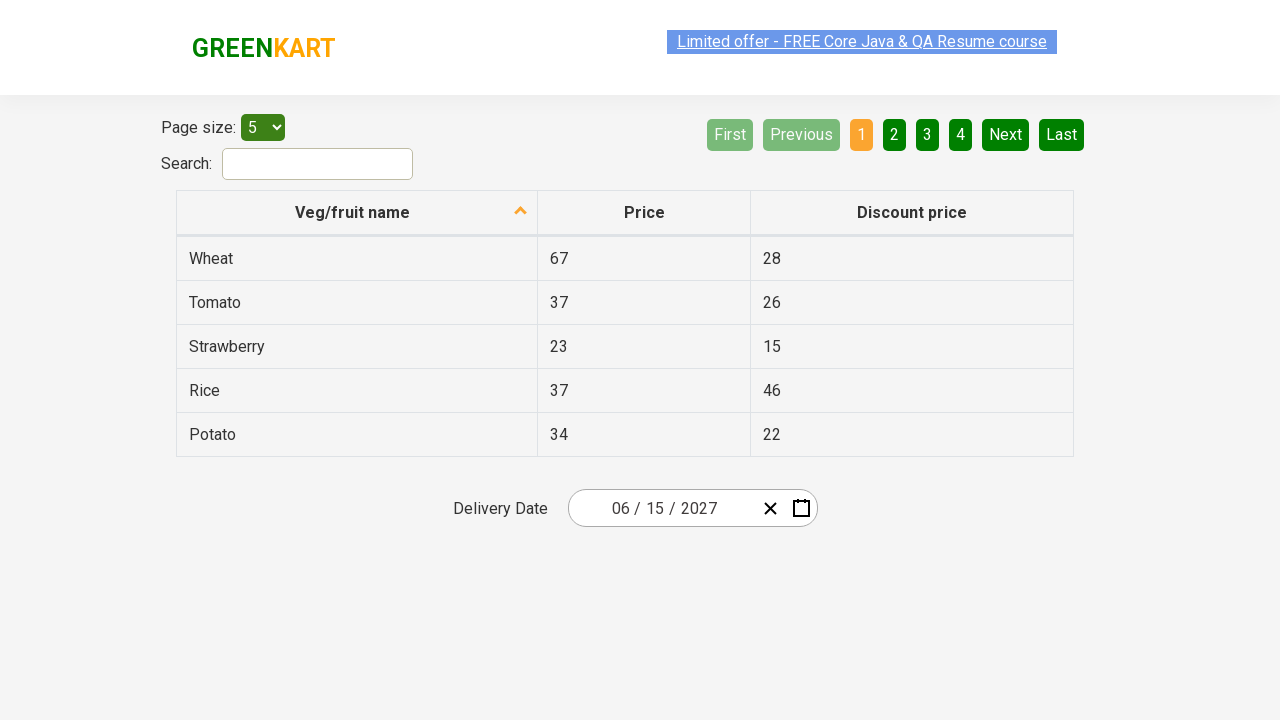